Tests the Radio Button functionality on demoqa.com by navigating to the radio button page and testing the Yes, Impressive, and No radio buttons, verifying their behavior and messages.

Starting URL: https://demoqa.com

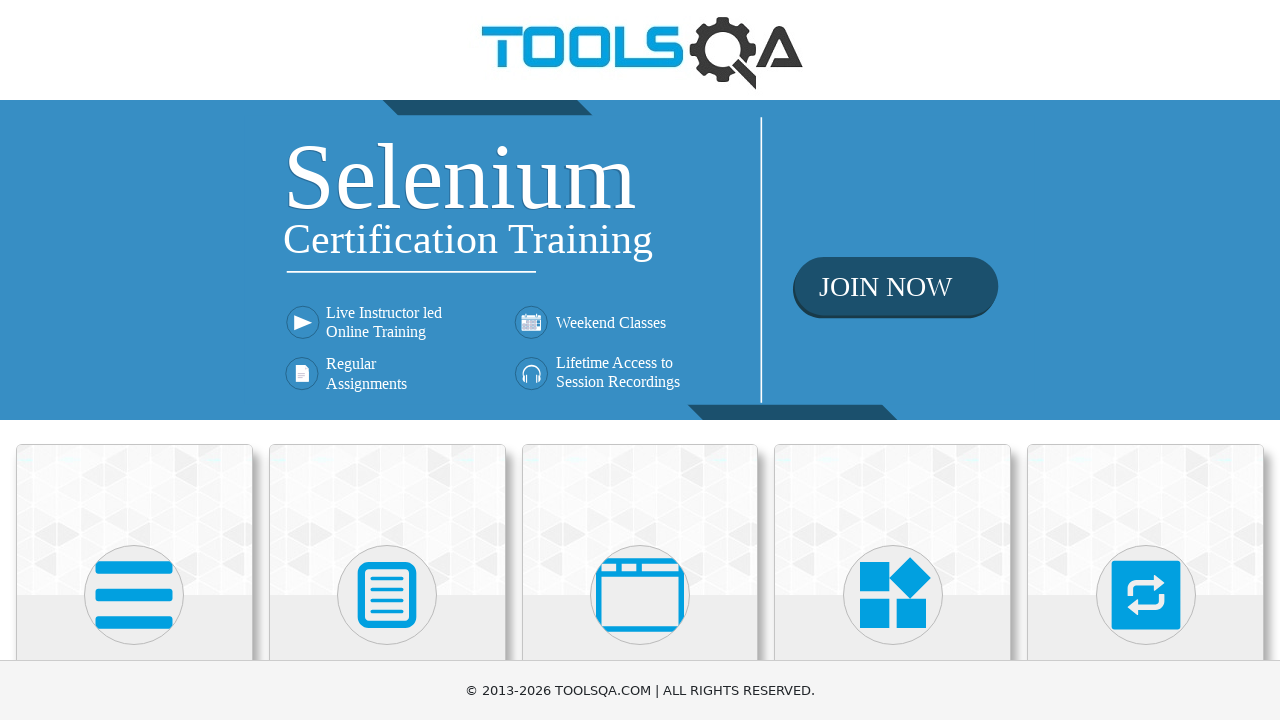

Clicked on Elements card at (134, 520) on div.card:has-text('Elements')
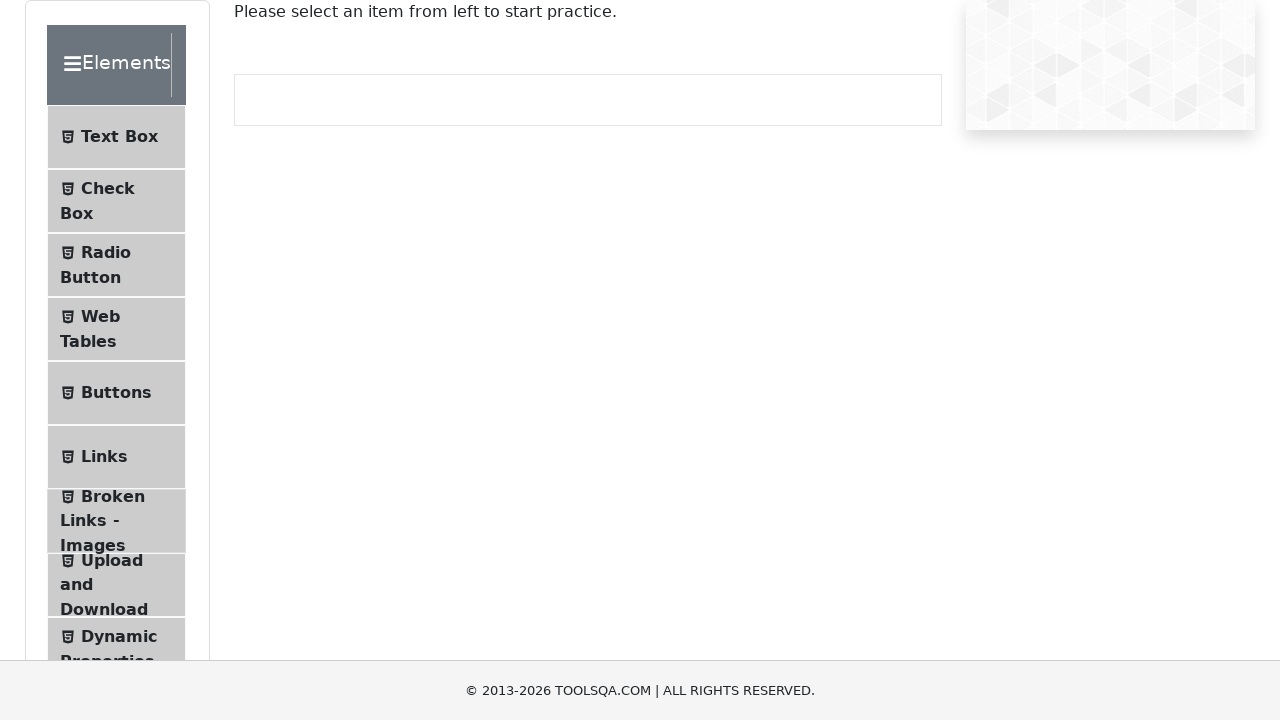

Clicked on Radio Button menu item at (106, 252) on span:text('Radio Button')
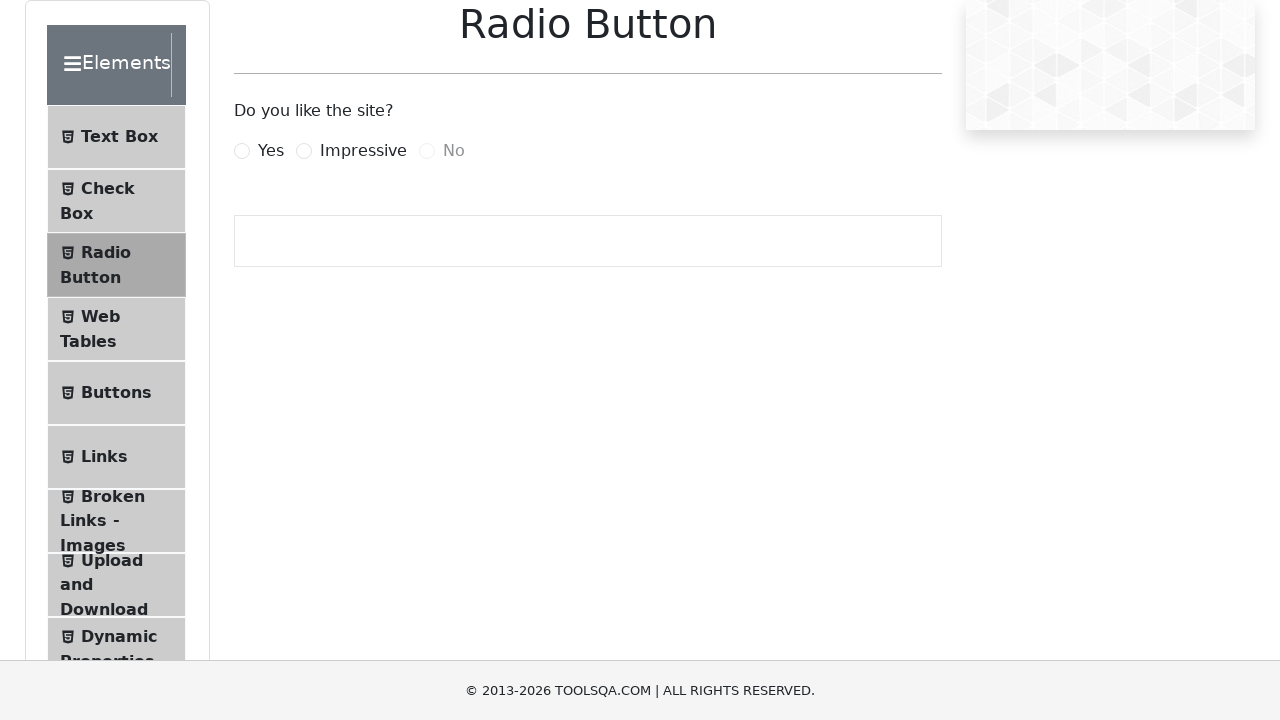

Clicked Yes radio button at (271, 151) on label[for='yesRadio']
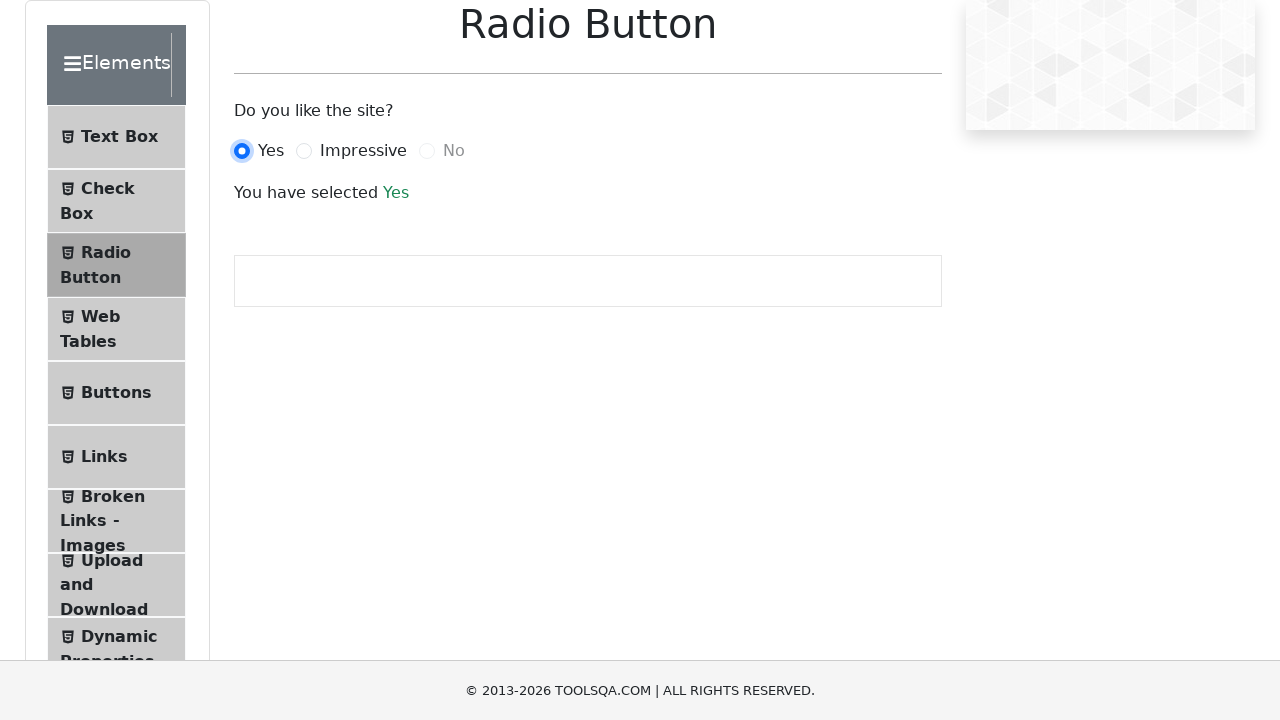

Verified Yes message is displayed
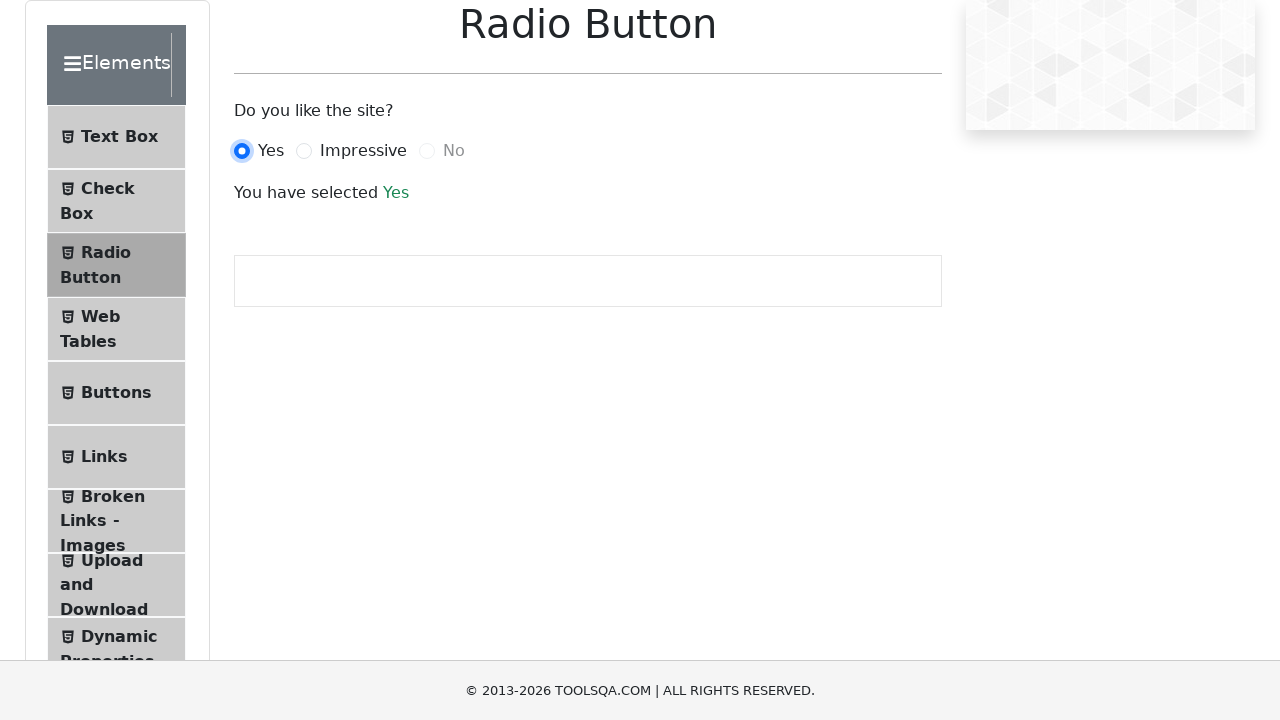

Clicked Impressive radio button at (363, 151) on label[for='impressiveRadio']
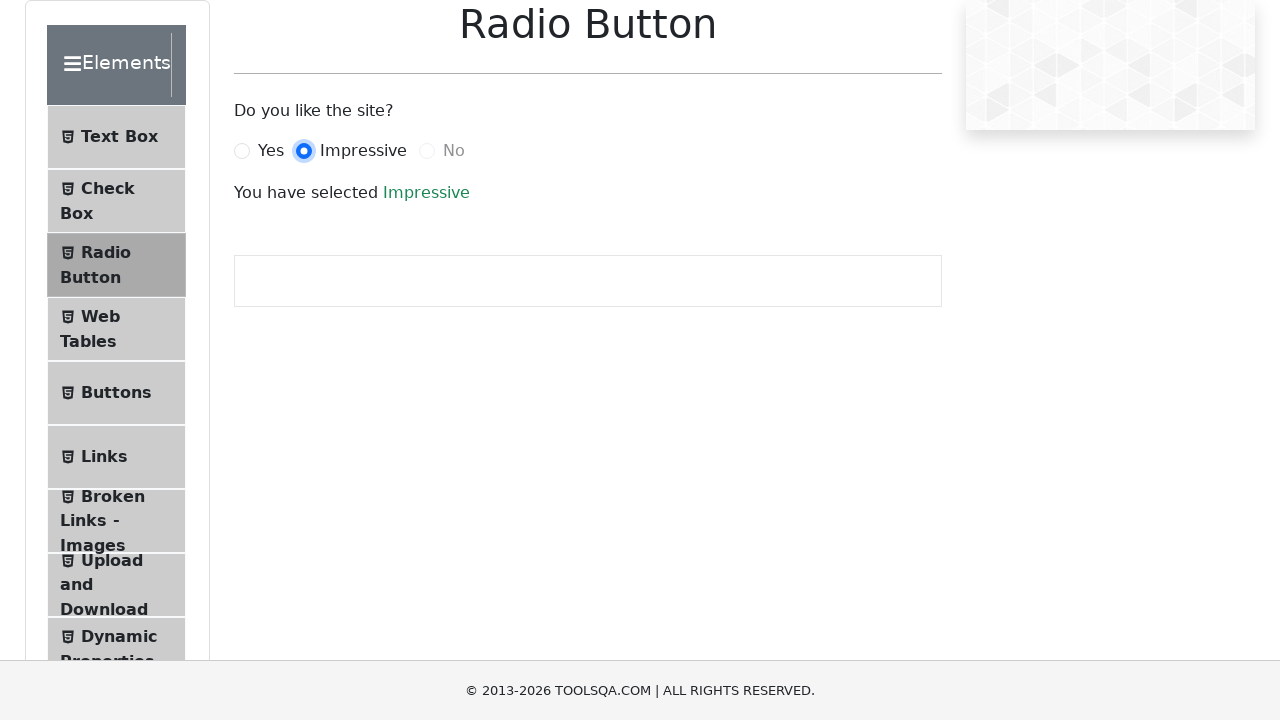

Verified Impressive message is displayed
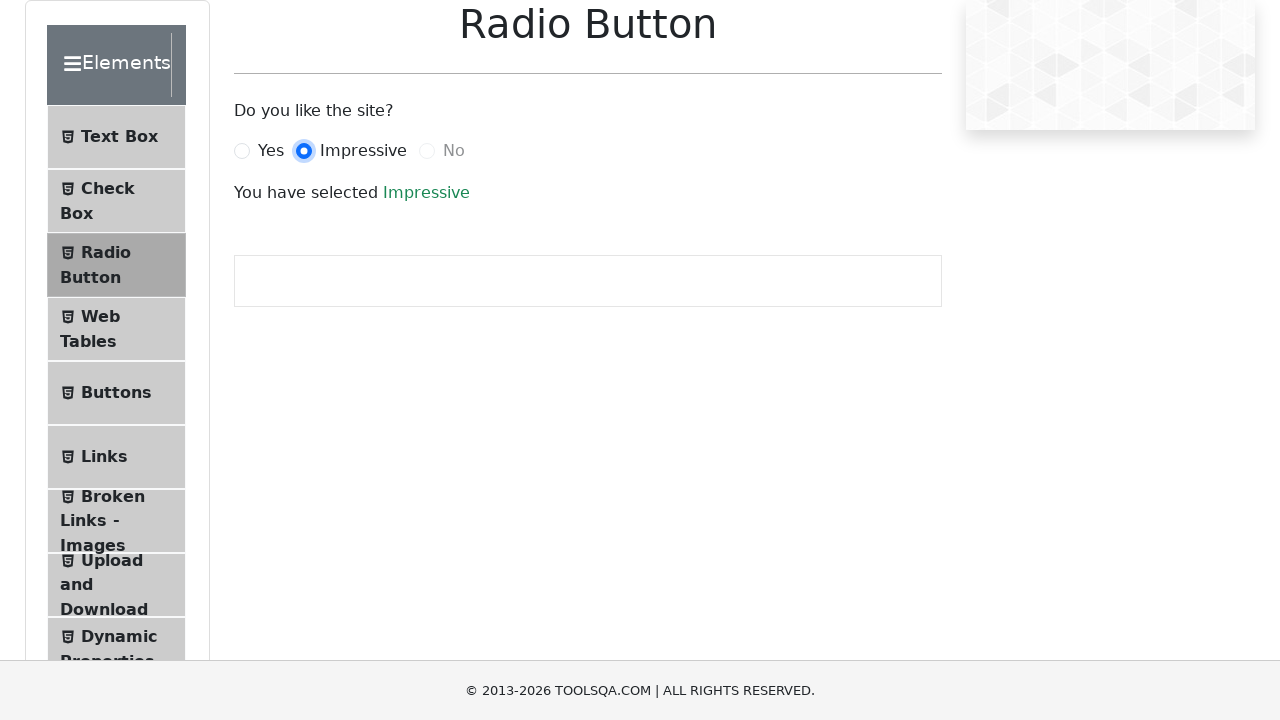

Verified No radio button is disabled
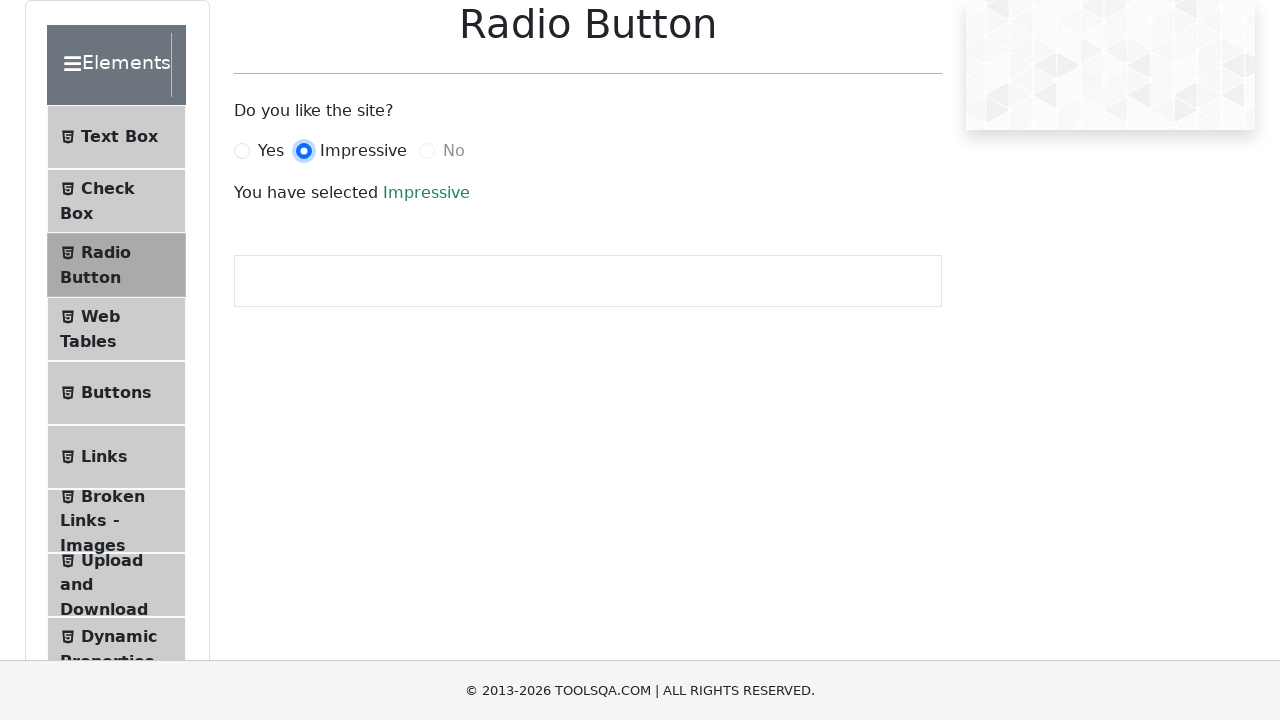

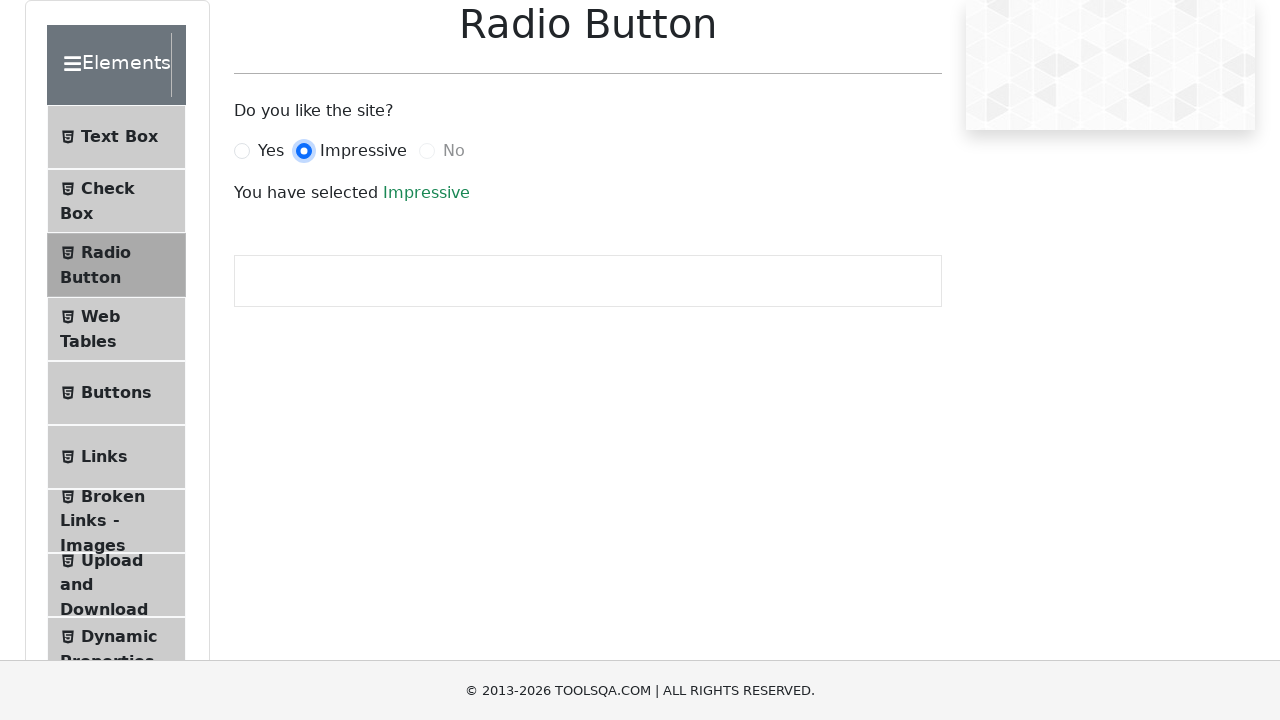